Navigates to the Selenium downloads page and clicks on a specific version link (4.1.1) to initiate a file download

Starting URL: https://www.selenium.dev/downloads/

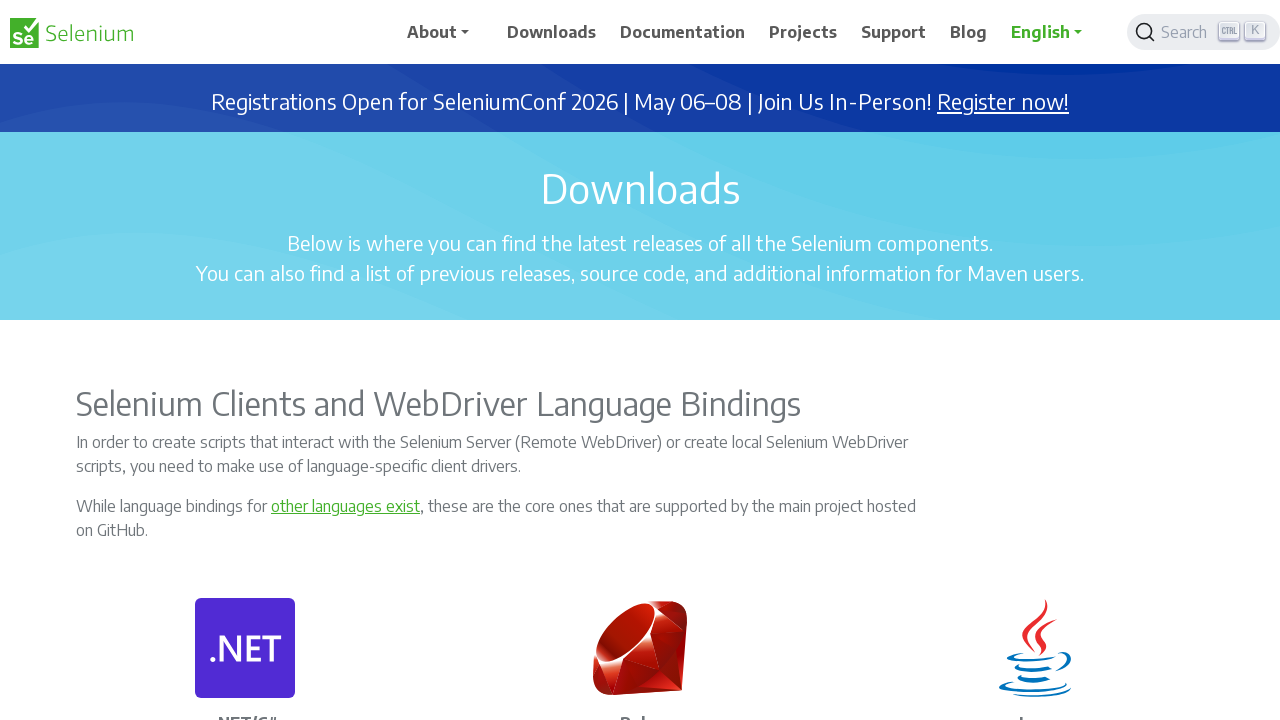

Waited for page to load with networkidle state
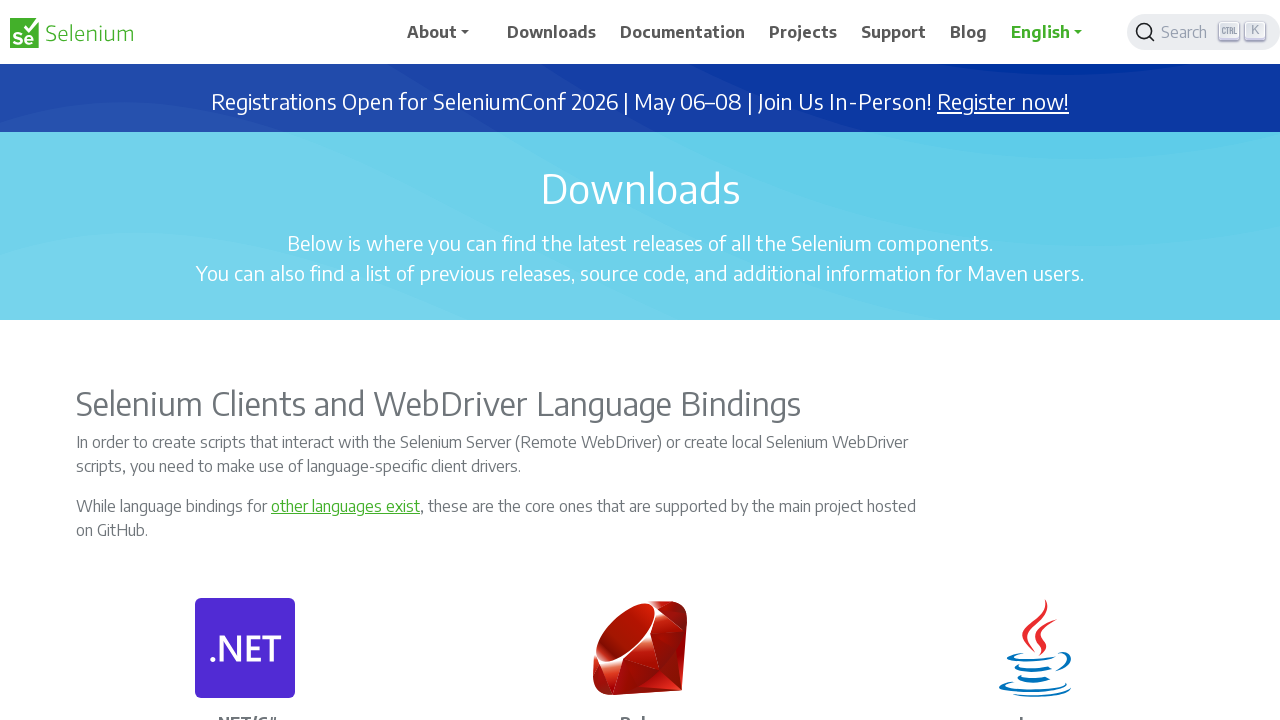

Clicked on Selenium version 4.x download link at (271, 360) on xpath=//a[contains(text(), '4.')]
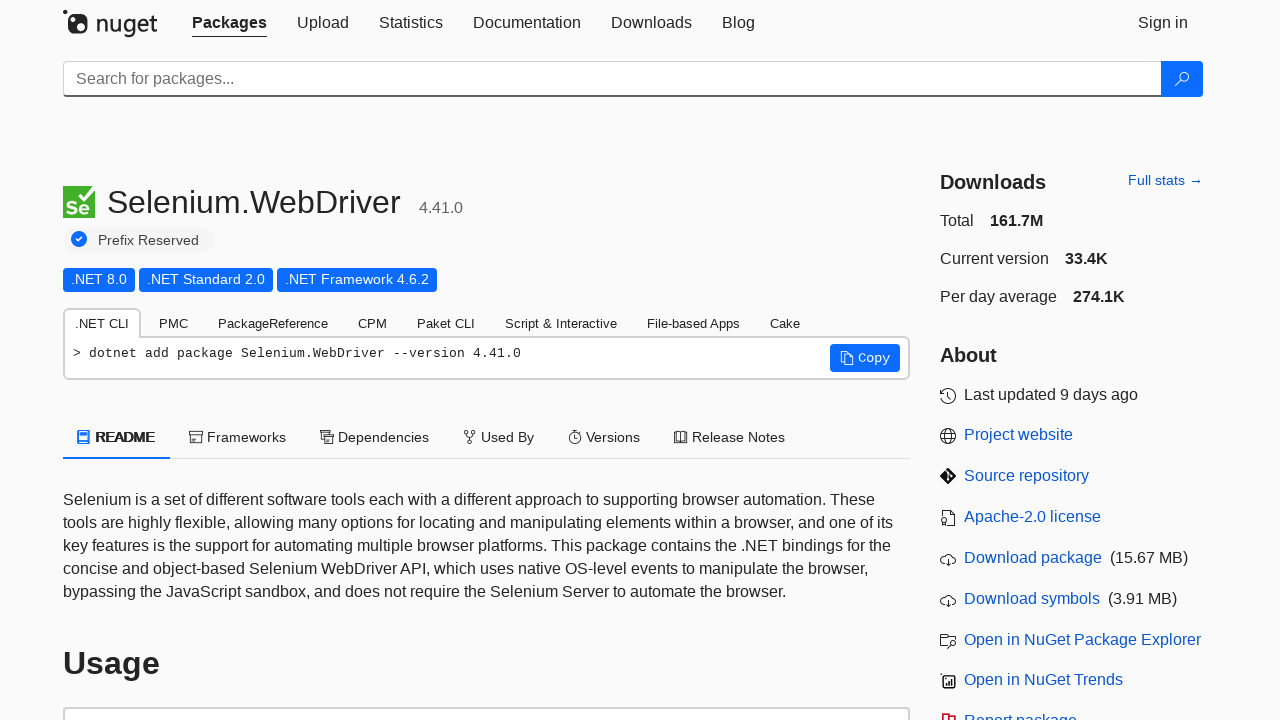

Waited 2 seconds for download to initiate
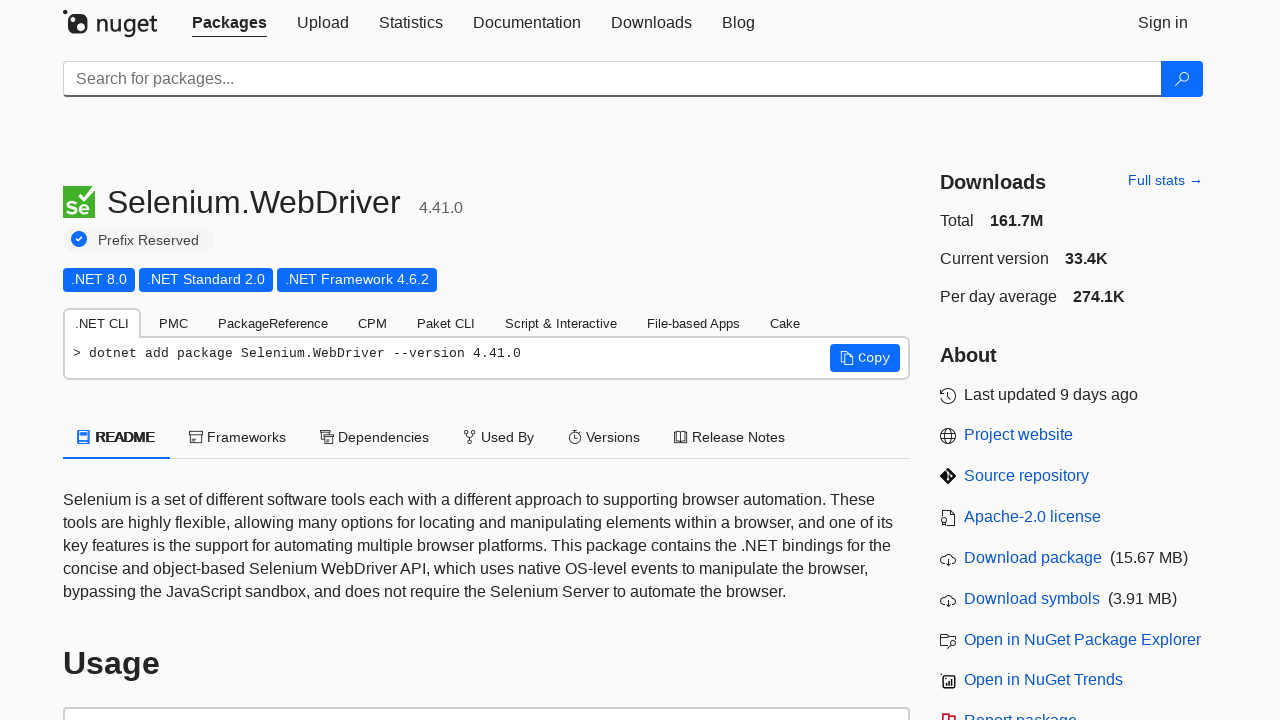

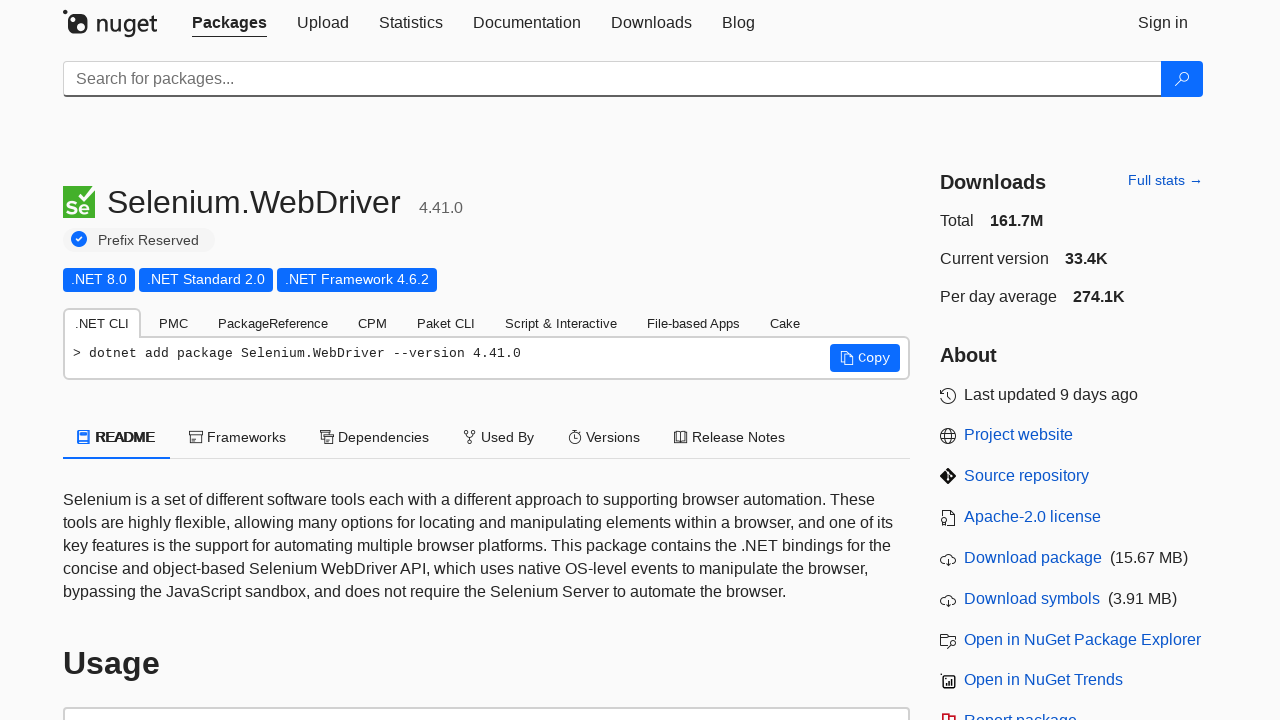